Tests form interaction by selecting a checkbox option, using that option text to select from dropdown and fill text field, then verifying the option appears in an alert message

Starting URL: http://qaclickacademy.com/practice.php

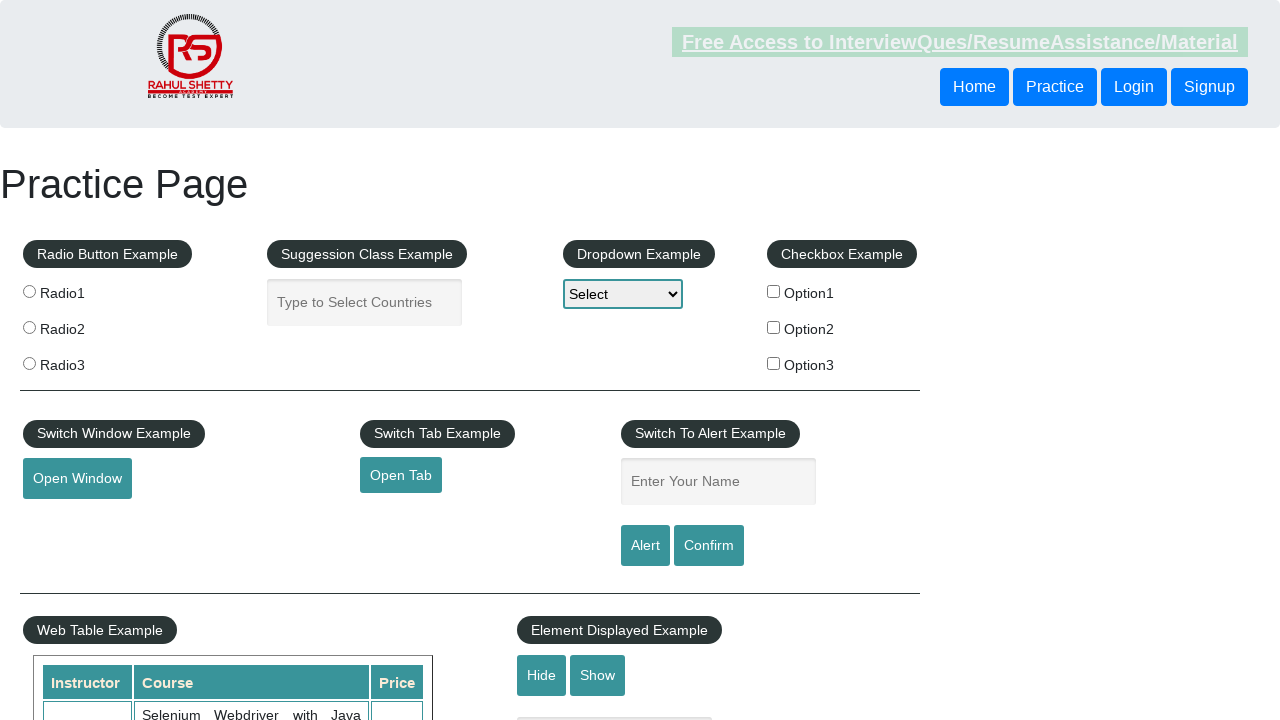

Clicked the third checkbox option at (774, 363) on xpath=//div[@id='checkbox-example']//label[3]/input
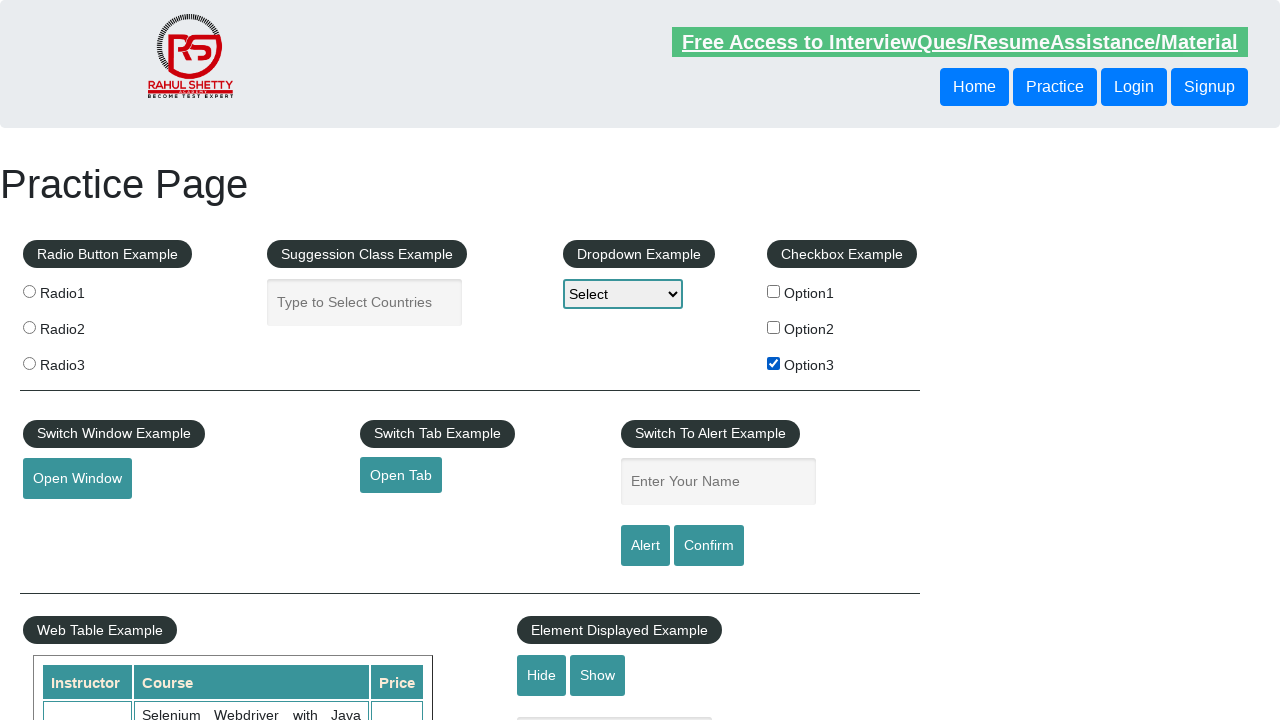

Retrieved selected checkbox text: 'Option3'
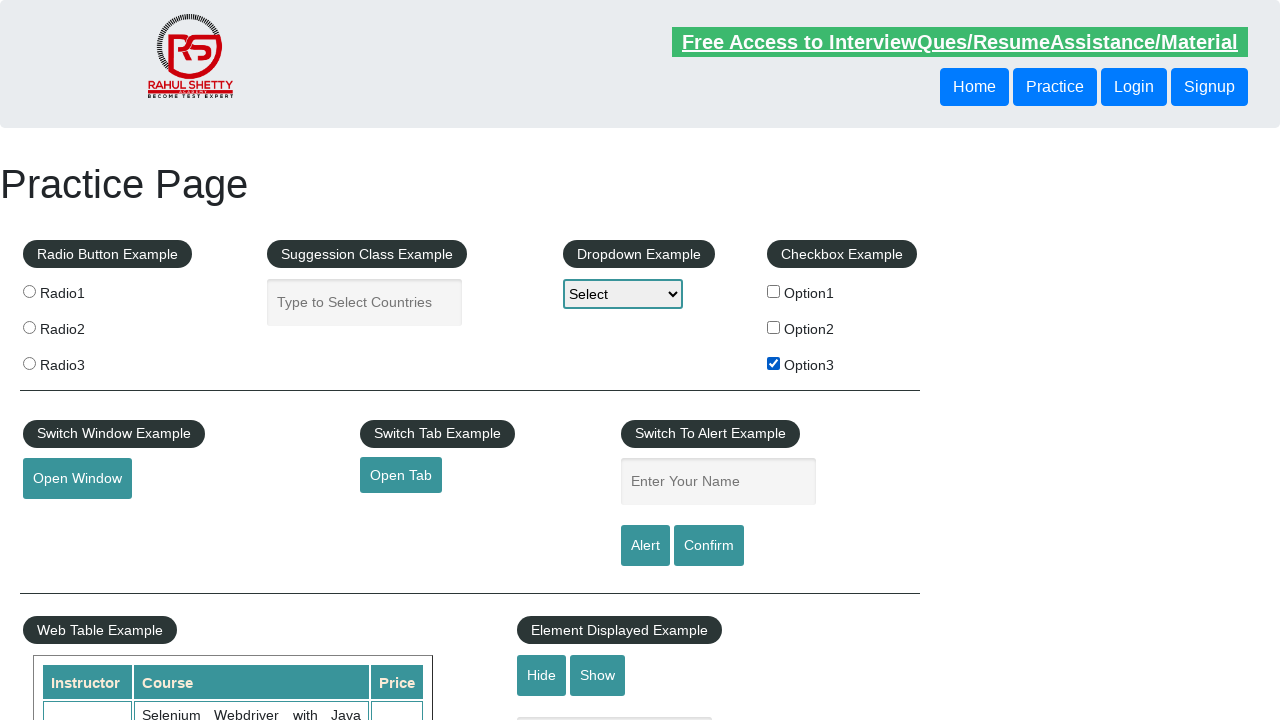

Selected 'Option3' from dropdown menu on #dropdown-class-example
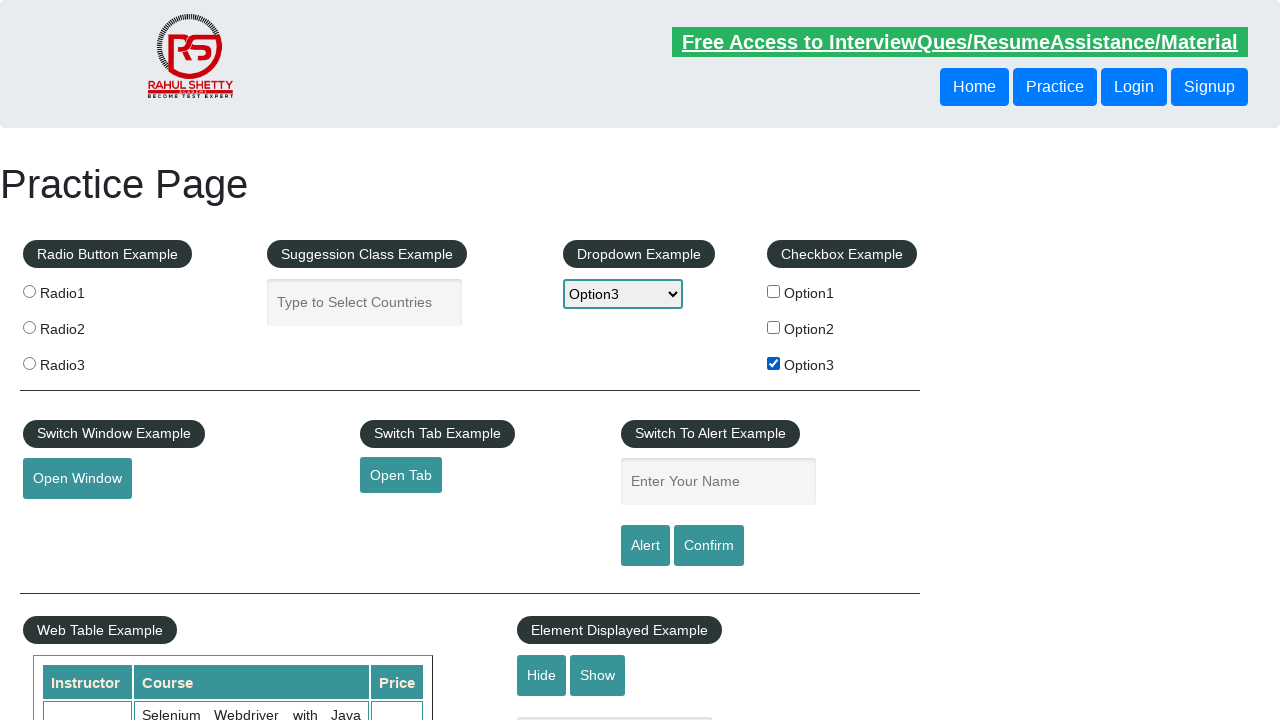

Filled name field with 'Option3' on #name
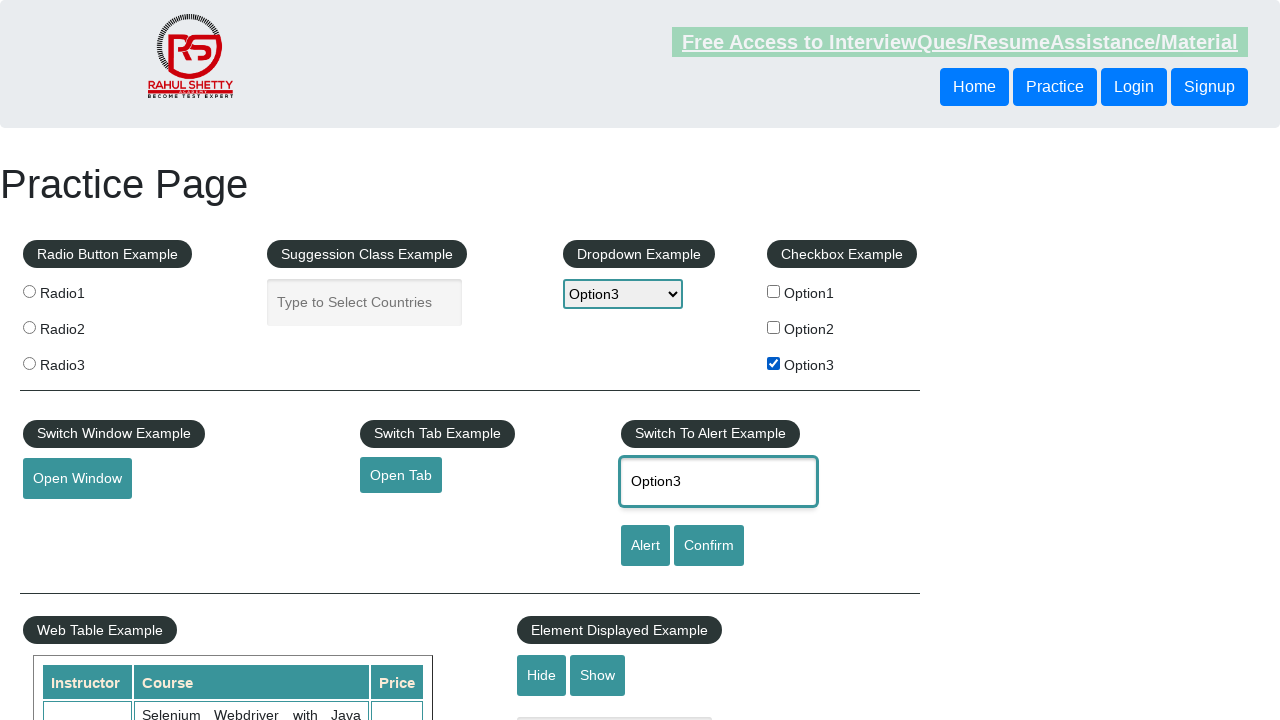

Clicked alert button at (645, 546) on #alertbtn
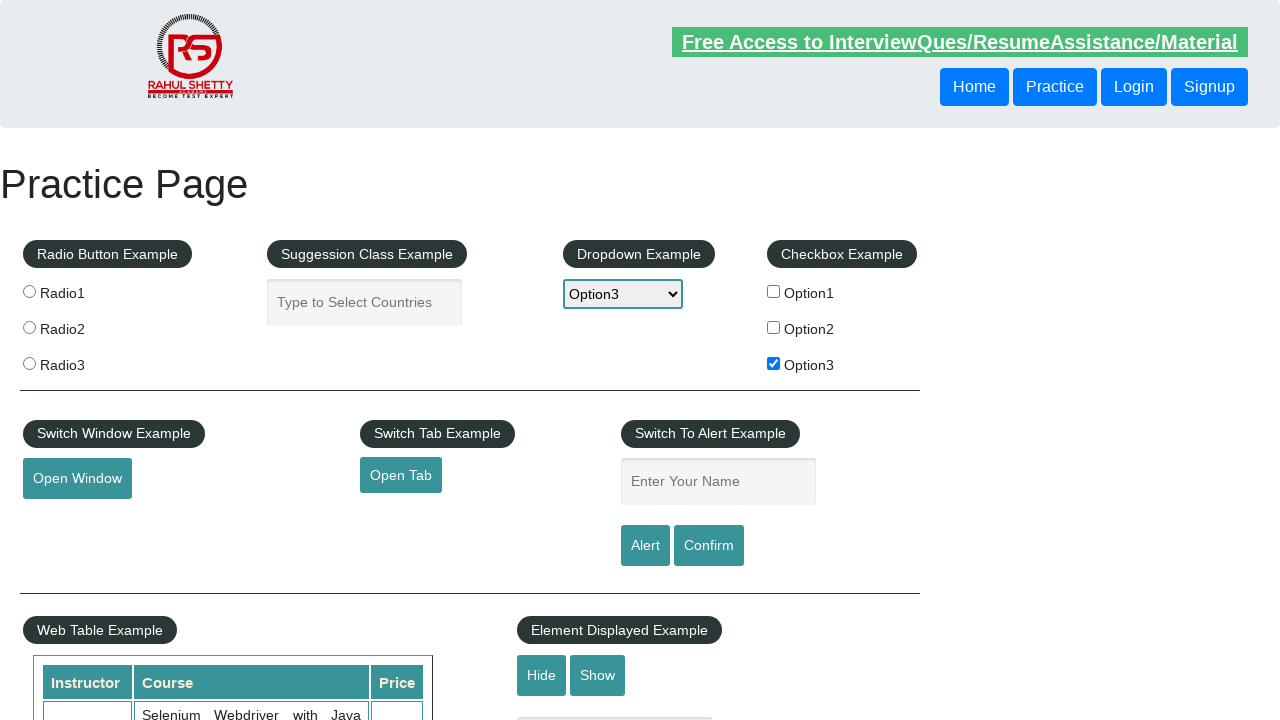

Set up initial dialog handler
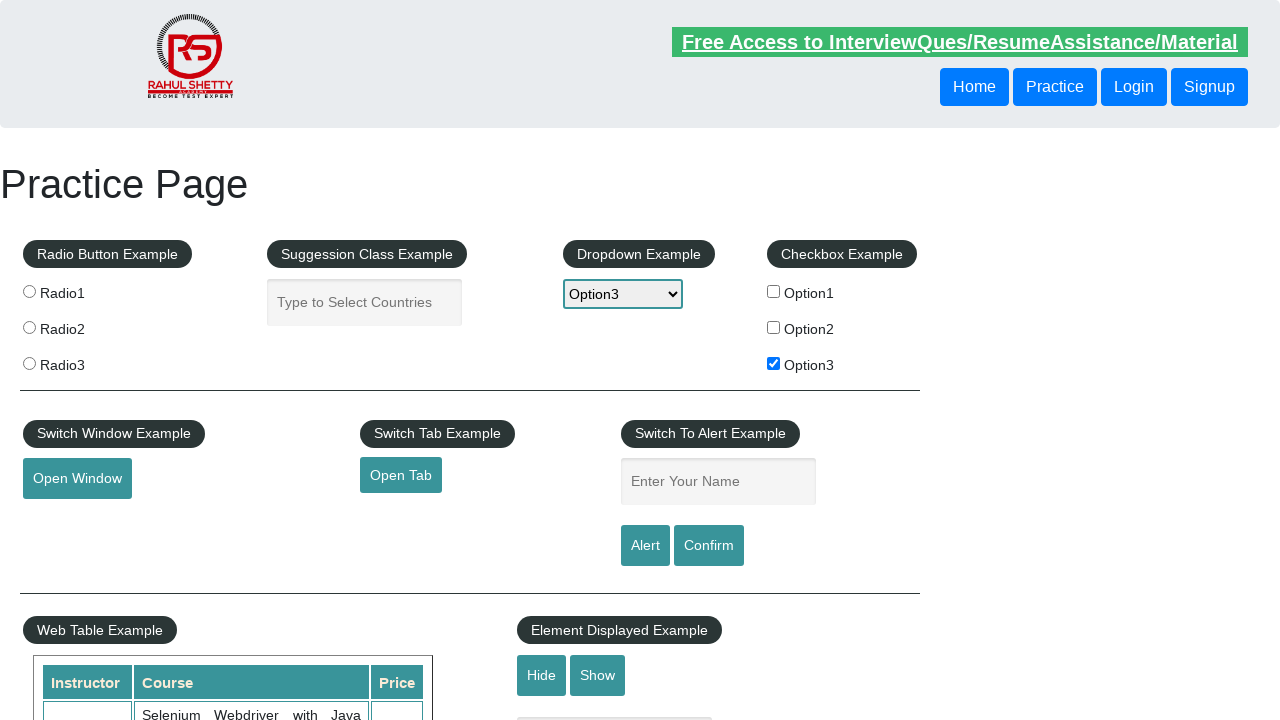

Configured dialog handler to validate alert message
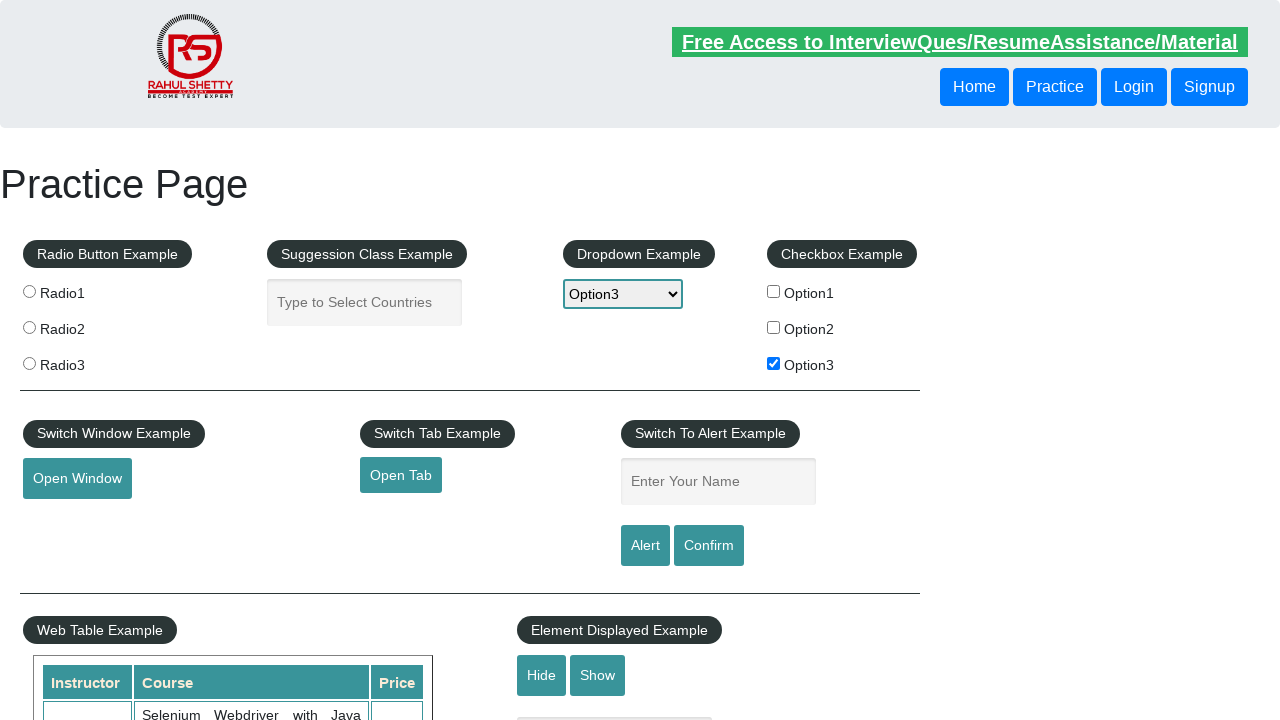

Clicked alert button again to trigger dialog and verify message contains selected option at (645, 546) on #alertbtn
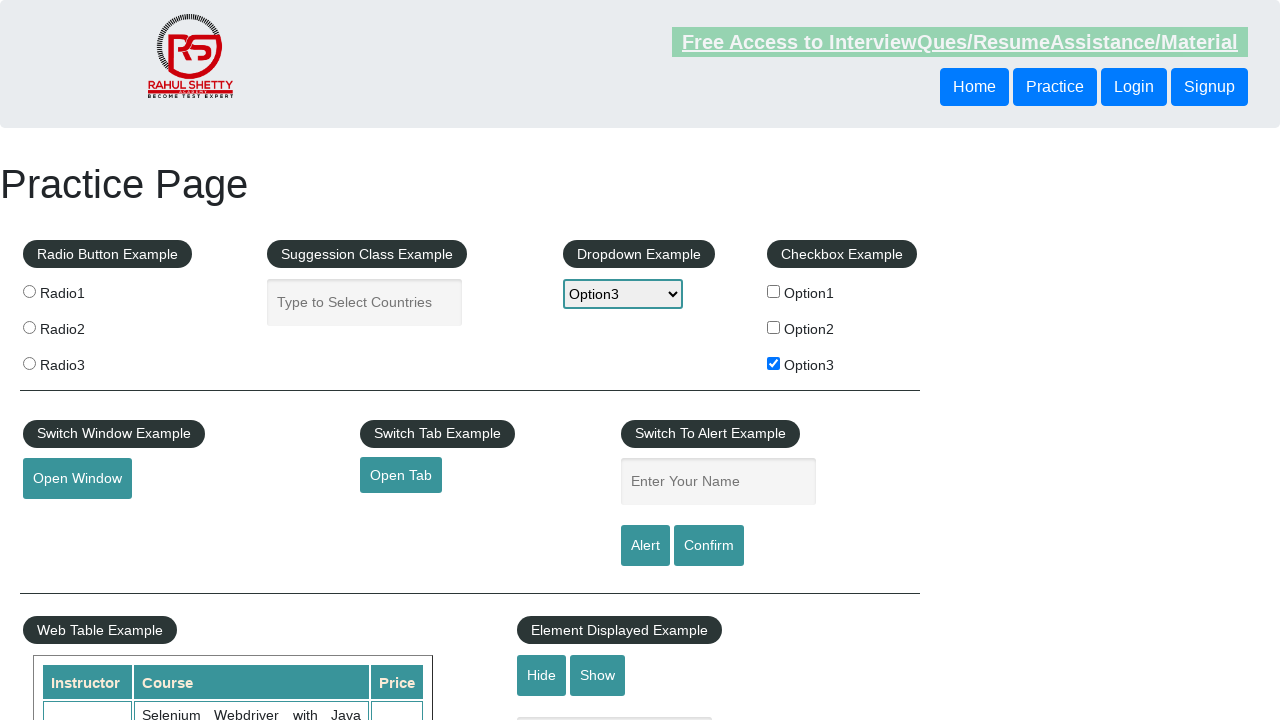

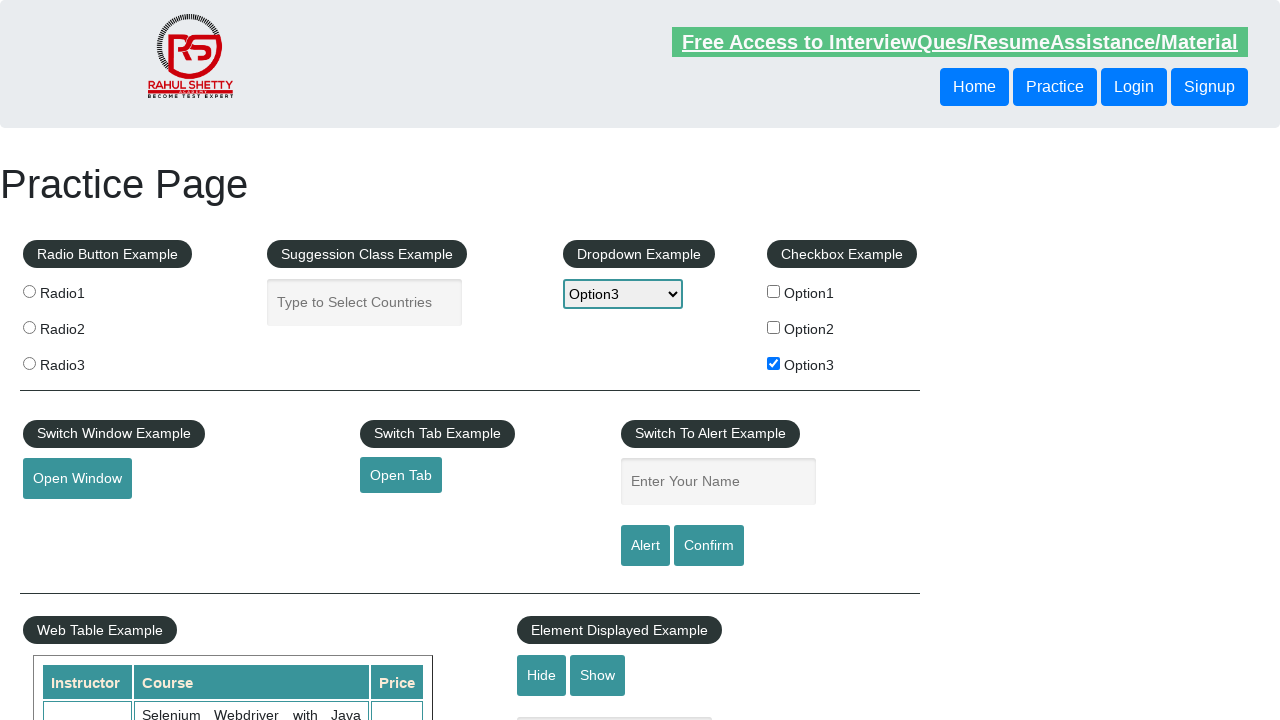